Tests the pesticide registration database search functionality by entering a search term, submitting the form, clicking on a search result to view details, closing the detail popup, and navigating to the next page of results.

Starting URL: https://www.icama.cn/BasicdataSystem/pesticideRegistrationEn/queryselect_en.do

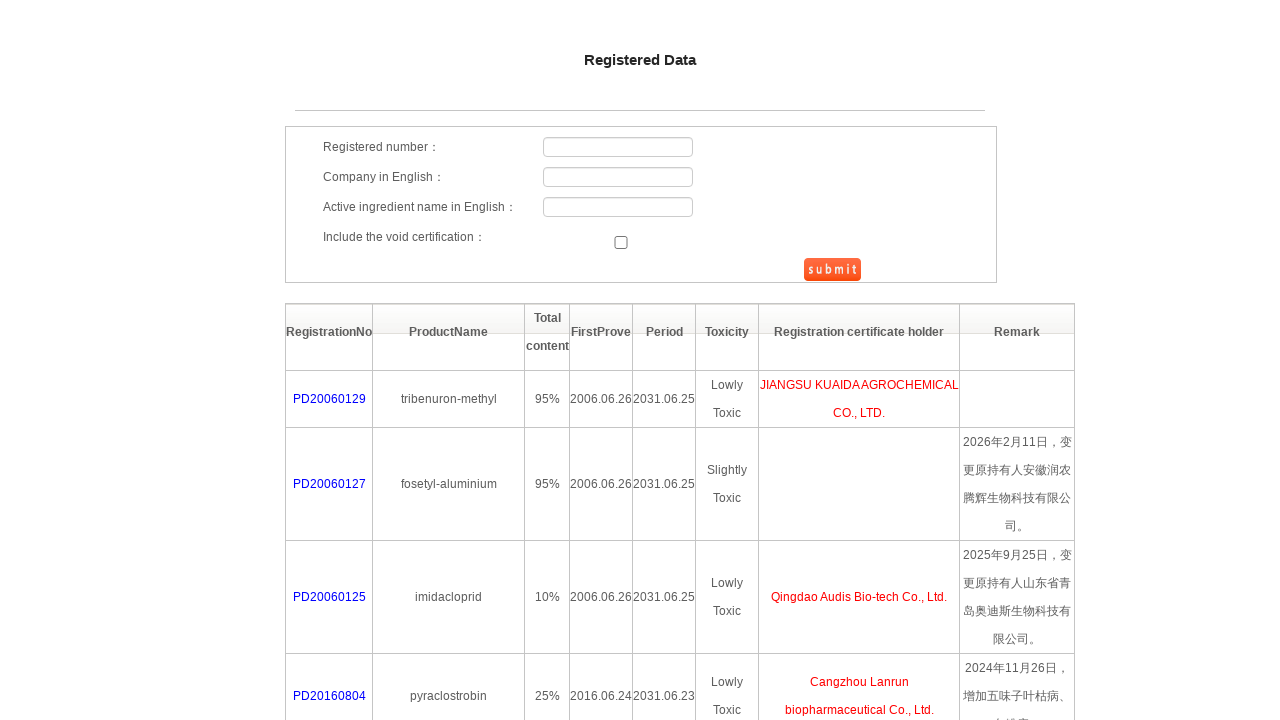

Filled search field with 'Dimethoate' on #searchForm > div.search_table > table > tbody > tr:nth-child(3) > td.t1 > input
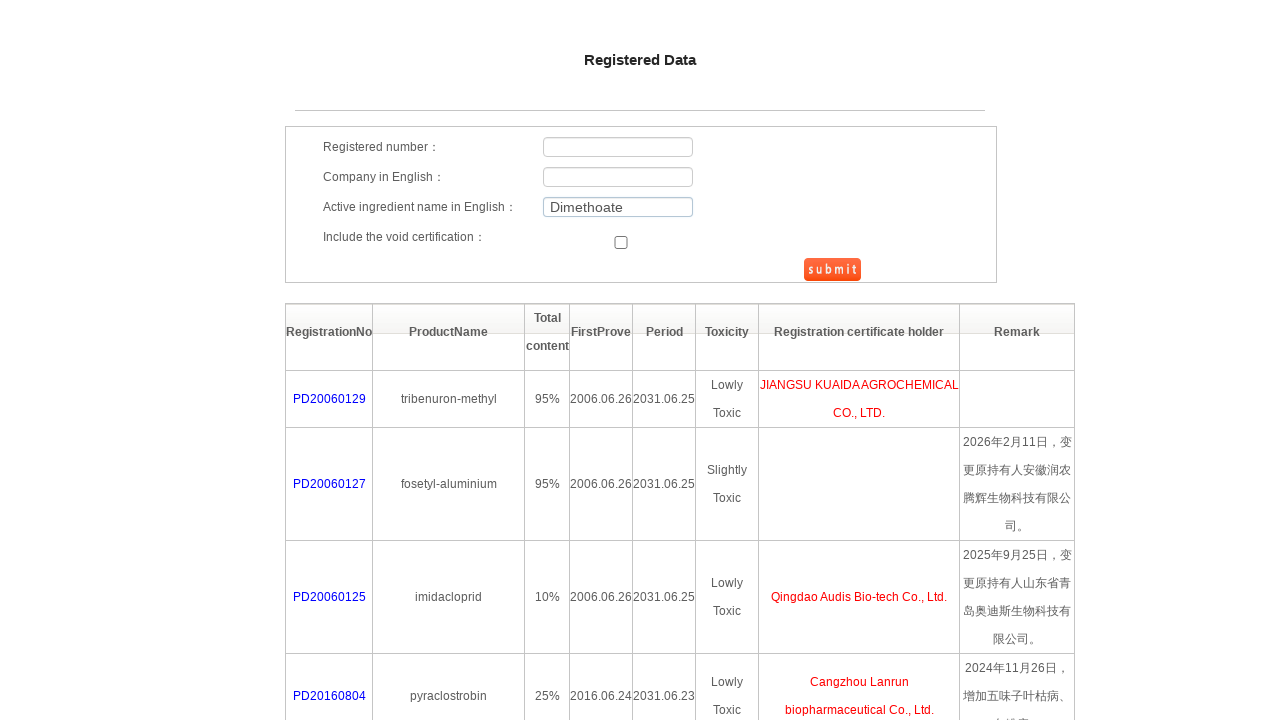

Clicked submit button to search pesticide database at (832, 270) on #btnSubmit
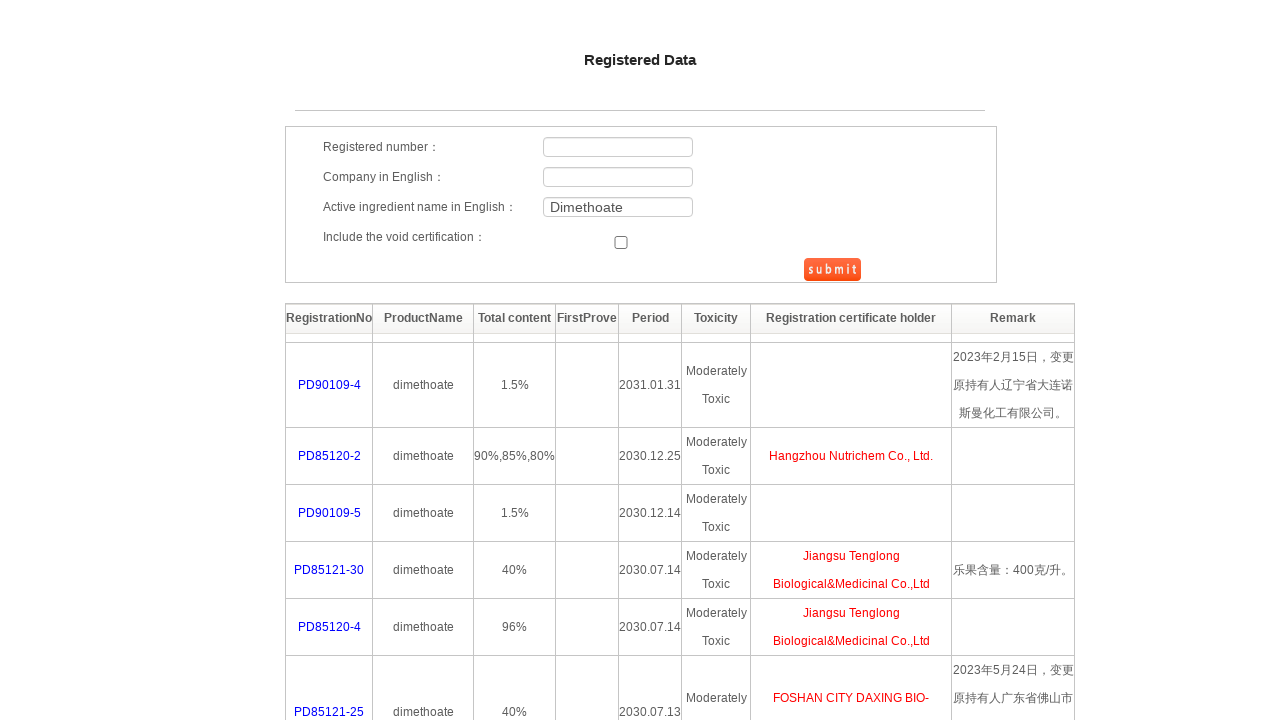

Search results page loaded
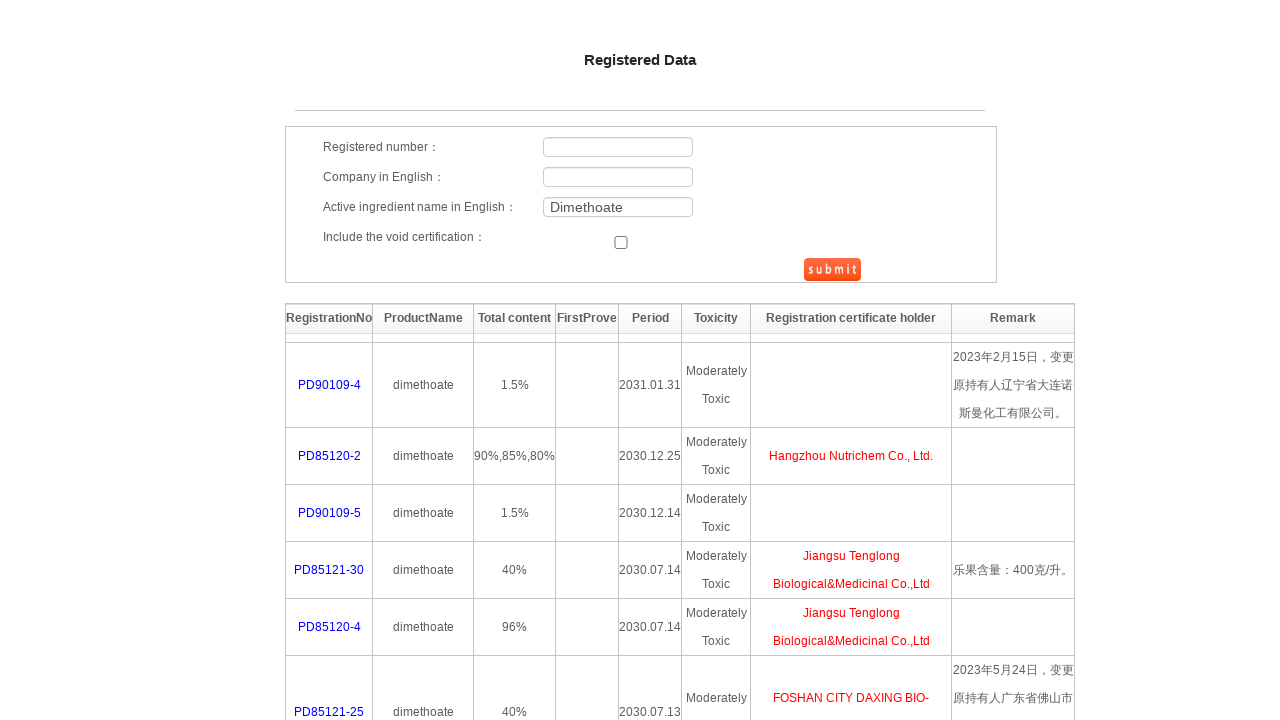

Clicked on first search result to view details at (329, 385) on #tab > tbody > tr:nth-child(2) > td.t3 > span > a
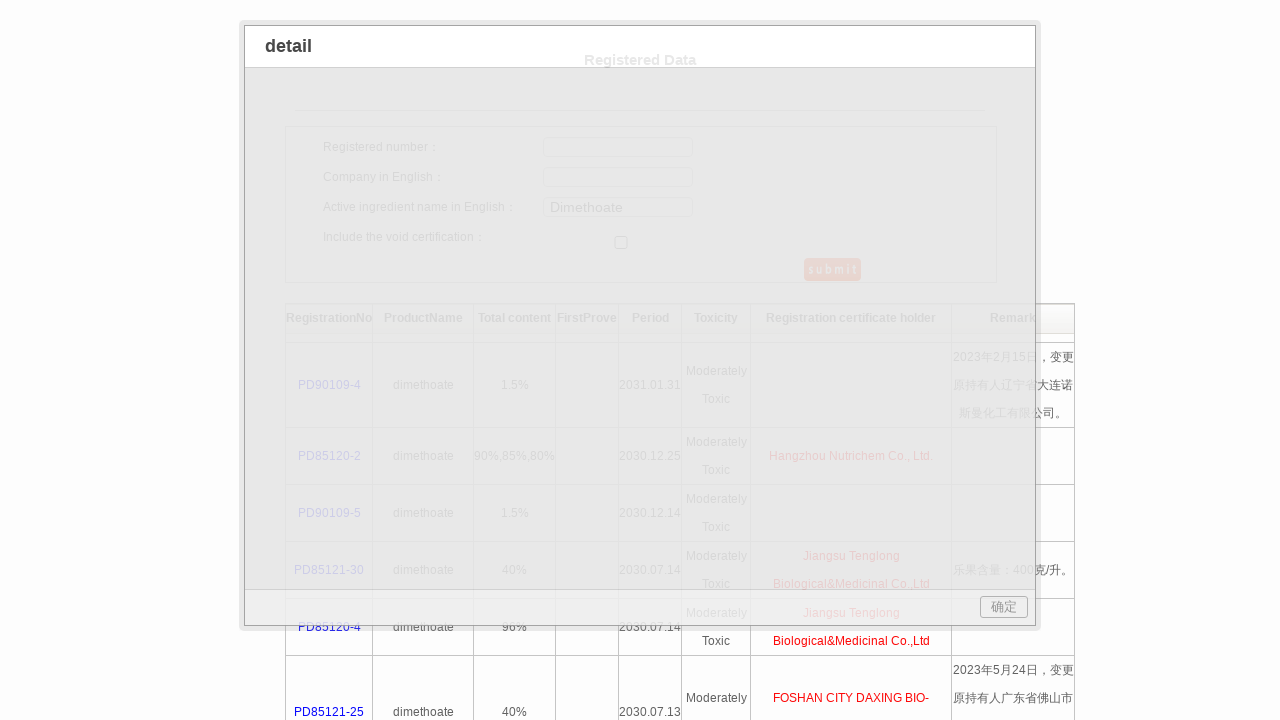

Detail popup iframe loaded
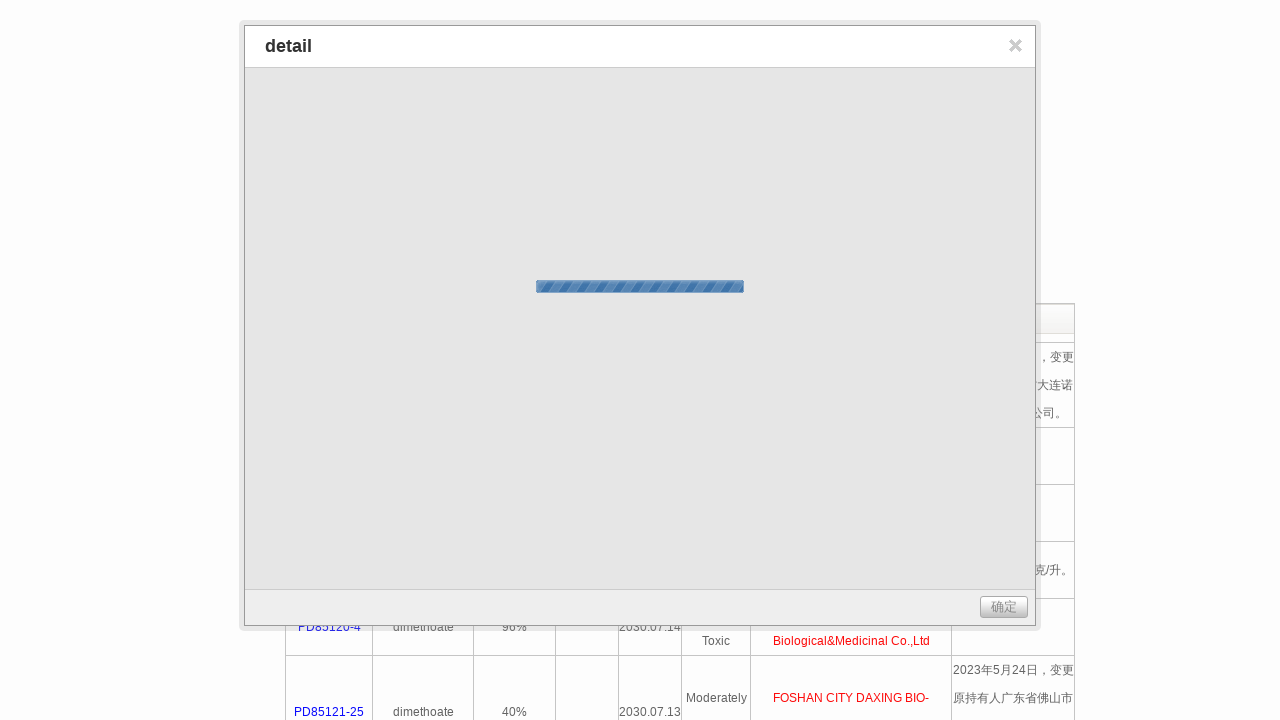

Clicked close button on detail popup at (1016, 46) on #jbox > table > tbody > tr:nth-child(2) > td:nth-child(2) > div > a
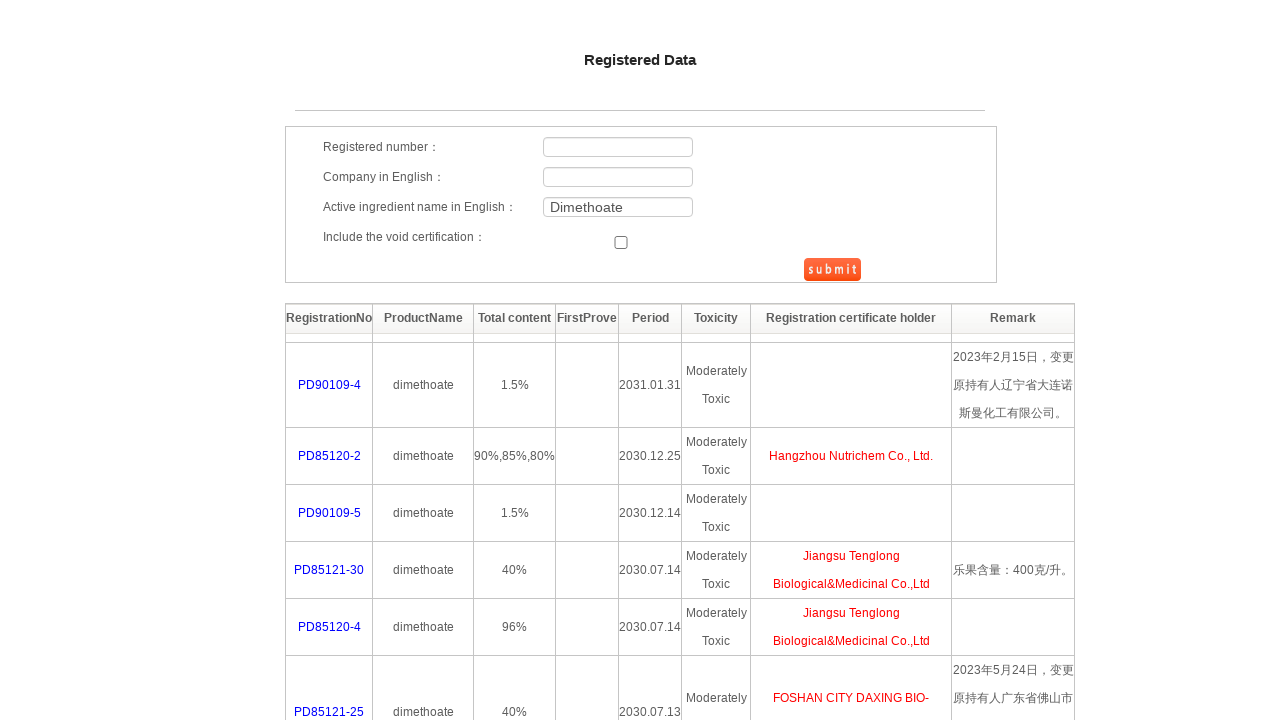

Detail popup closed successfully
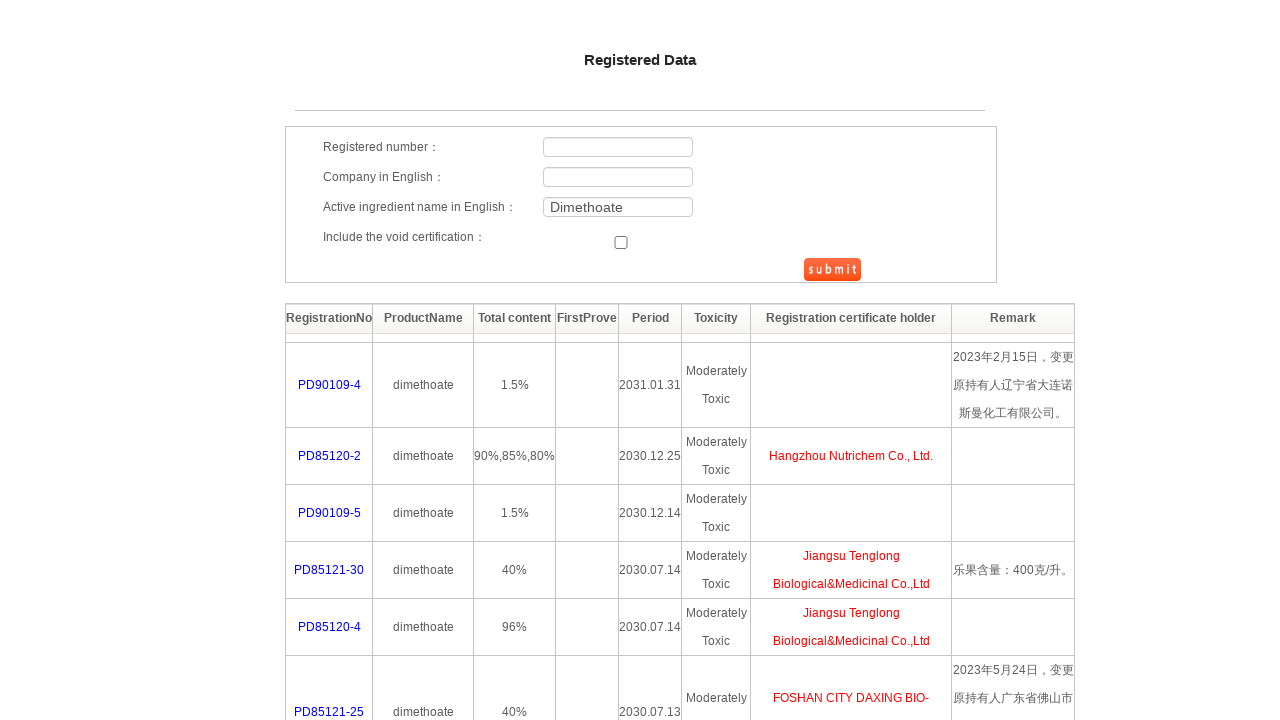

Clicked next page button to navigate to next results page at (644, 705) on xpath=//a[contains(text(), '下一页')]
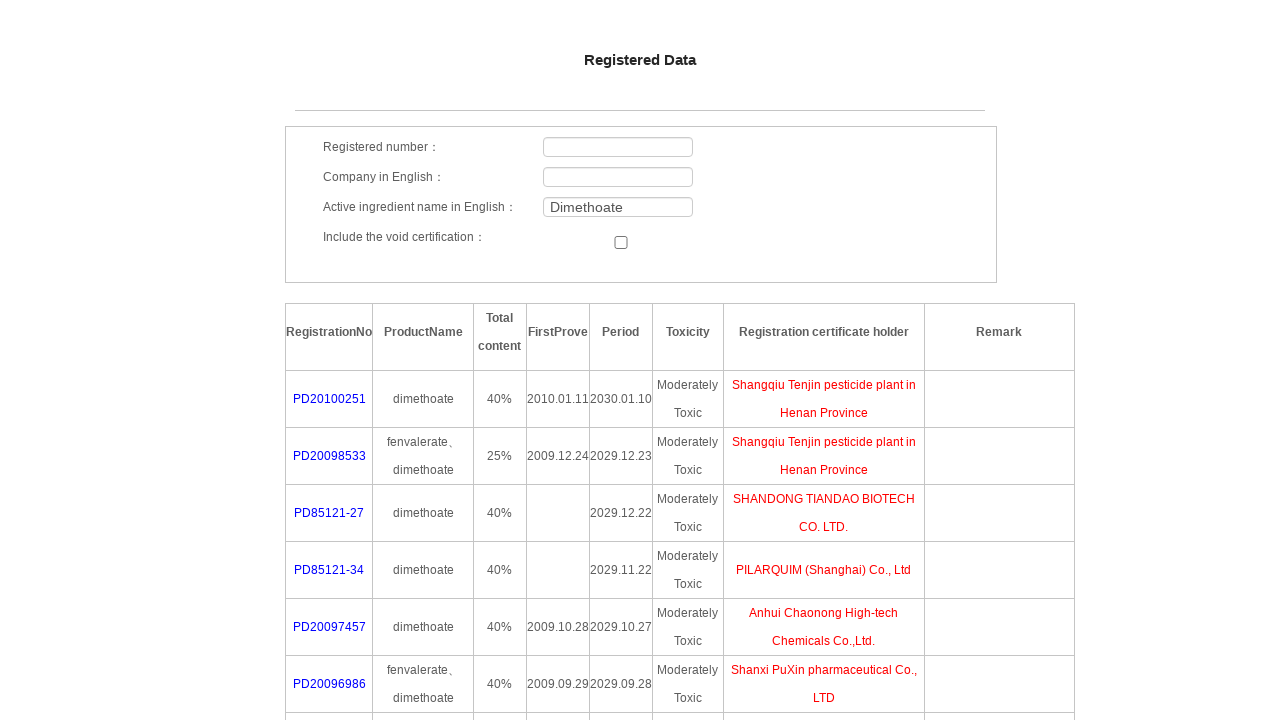

Next page of search results loaded
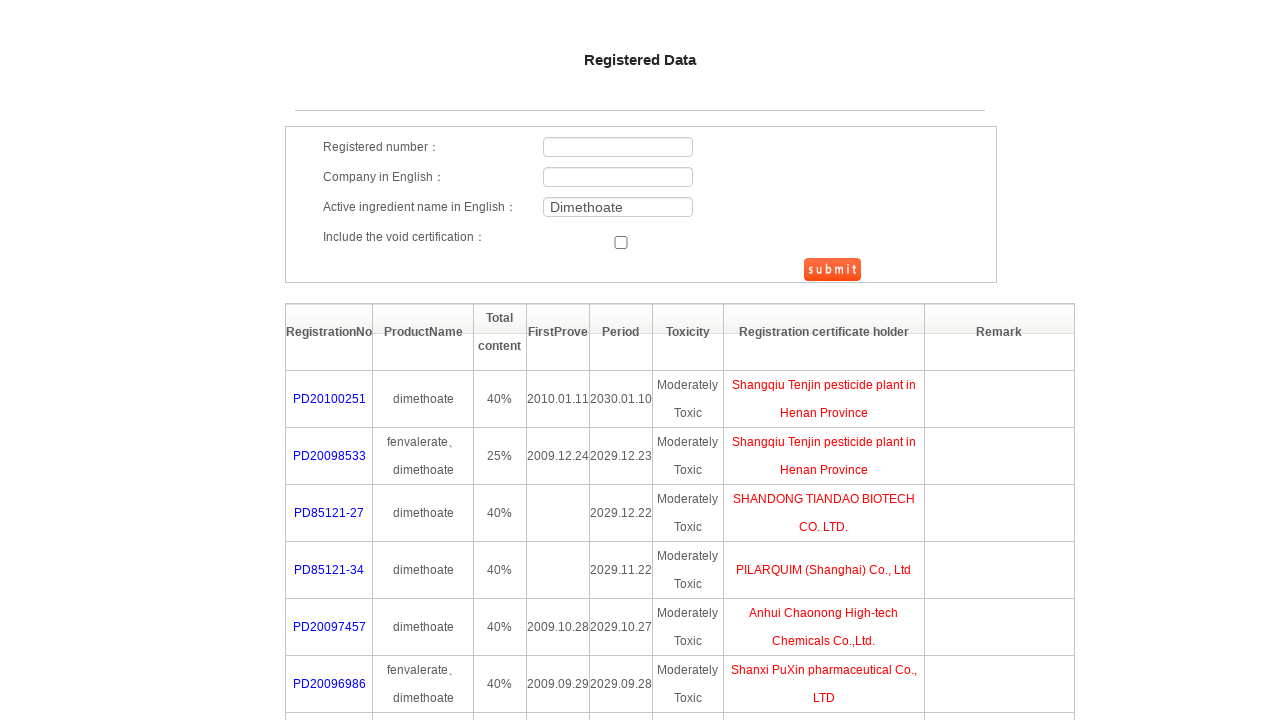

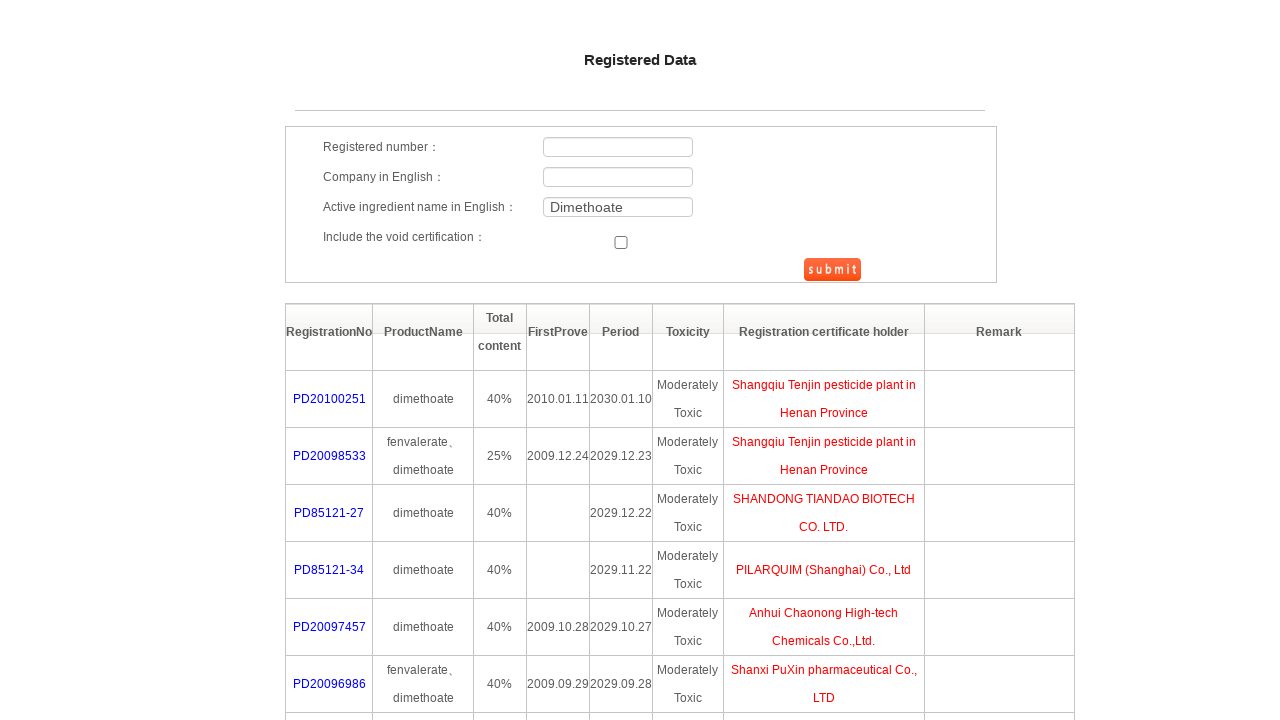